Tests JavaScript prompt dialog handling on W3Schools by switching to an iframe, clicking a button to trigger a prompt alert, entering a name, accepting the alert, and verifying the result text.

Starting URL: https://www.w3schools.com/js/tryit.asp?filename=tryjs_prompt

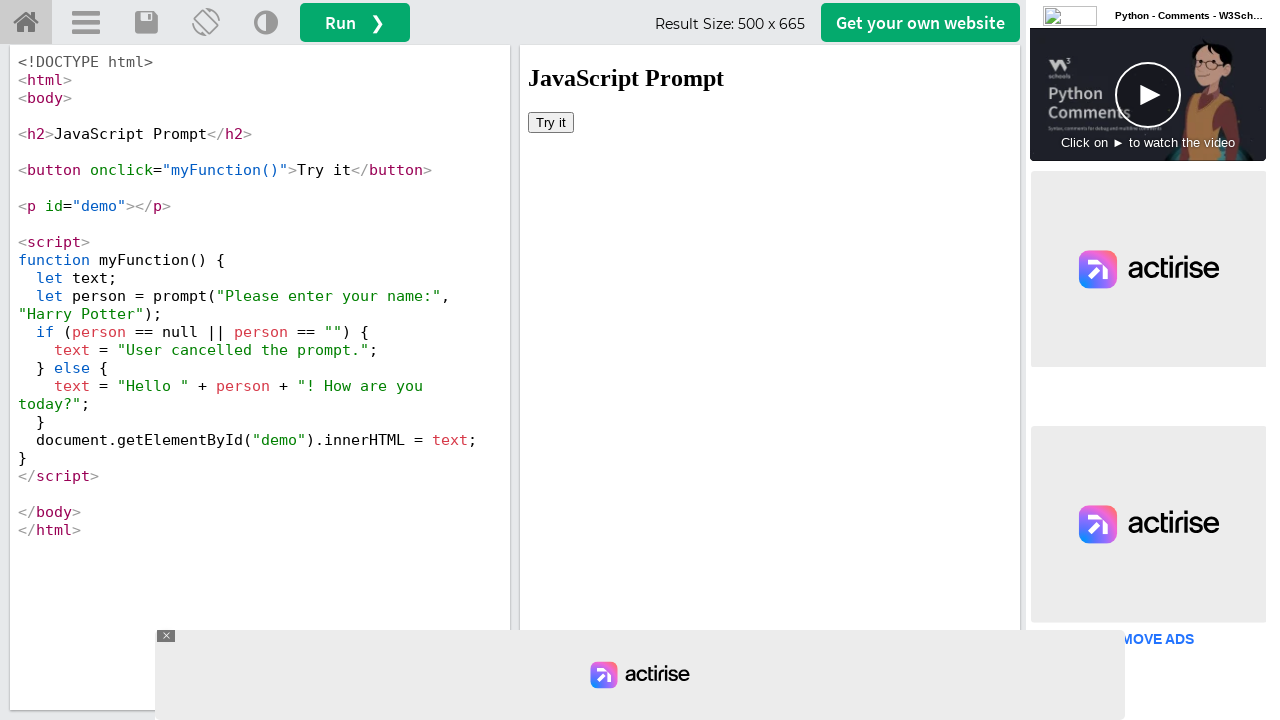

Located iframe #iframeResult containing the test content
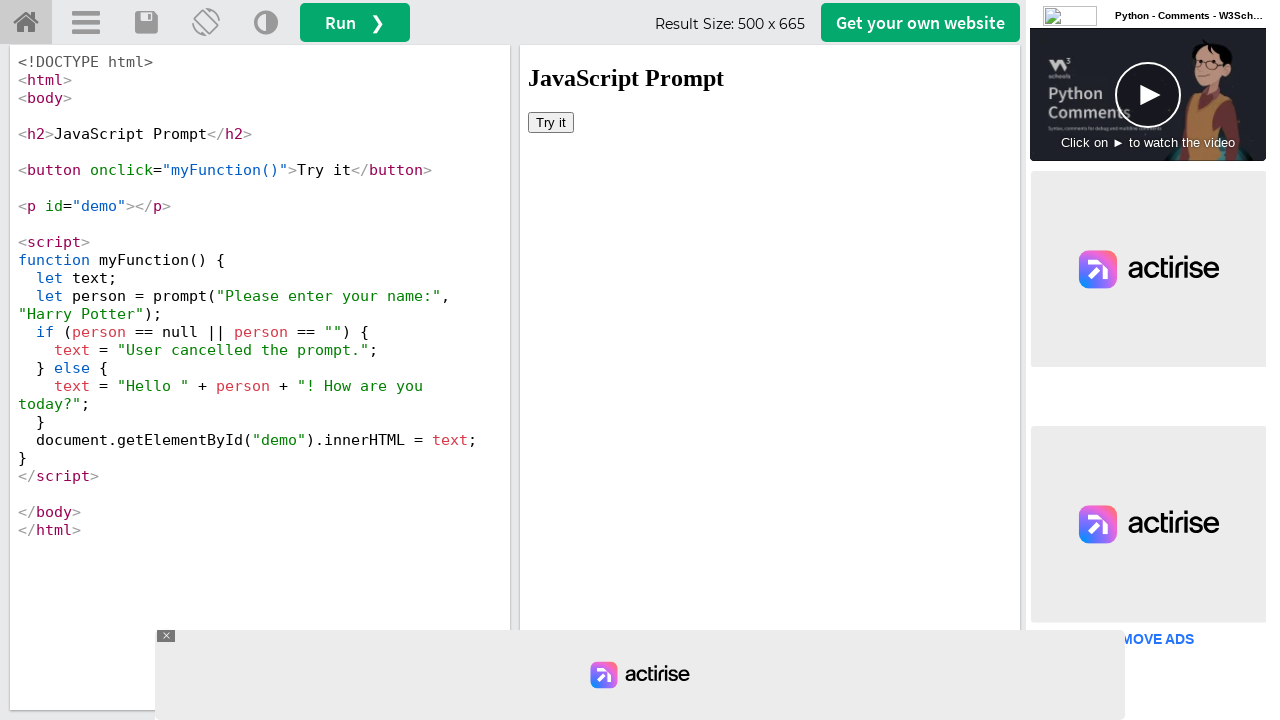

Set up dialog handler to accept prompts with name 'Edwars'
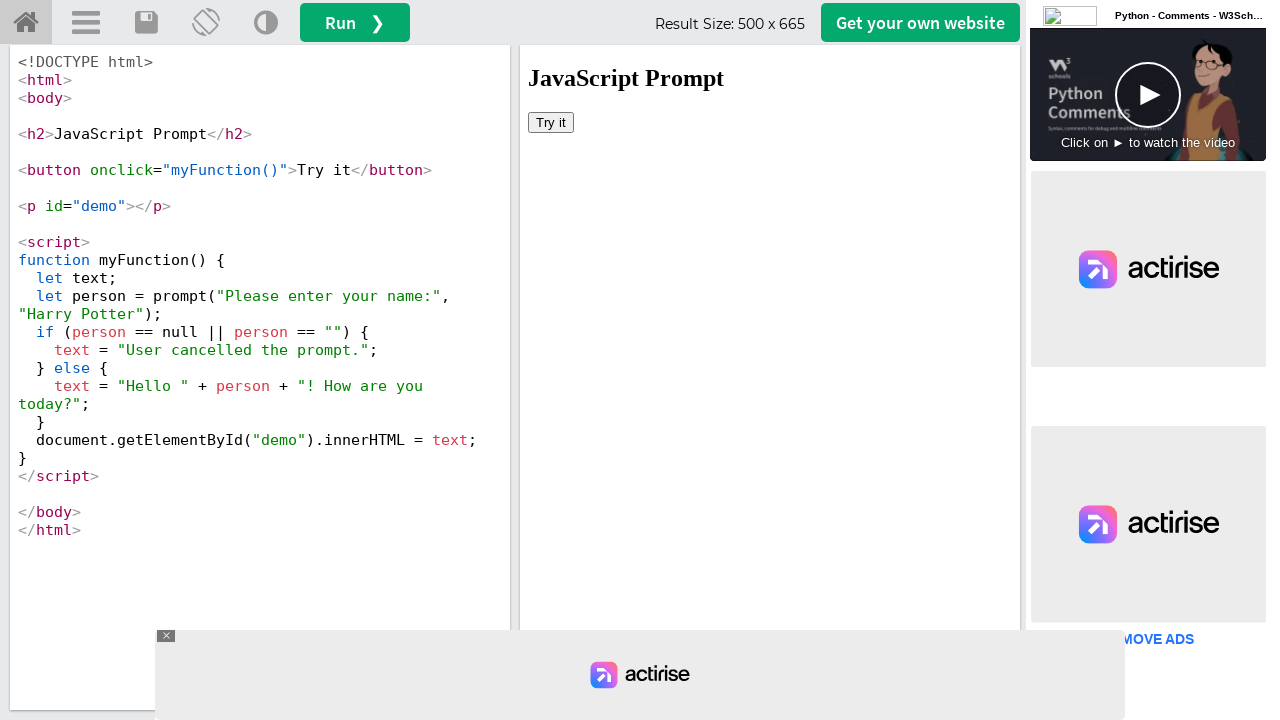

Clicked the 'Try it' button to trigger the prompt dialog at (551, 122) on #iframeResult >> internal:control=enter-frame >> xpath=/html/body/button
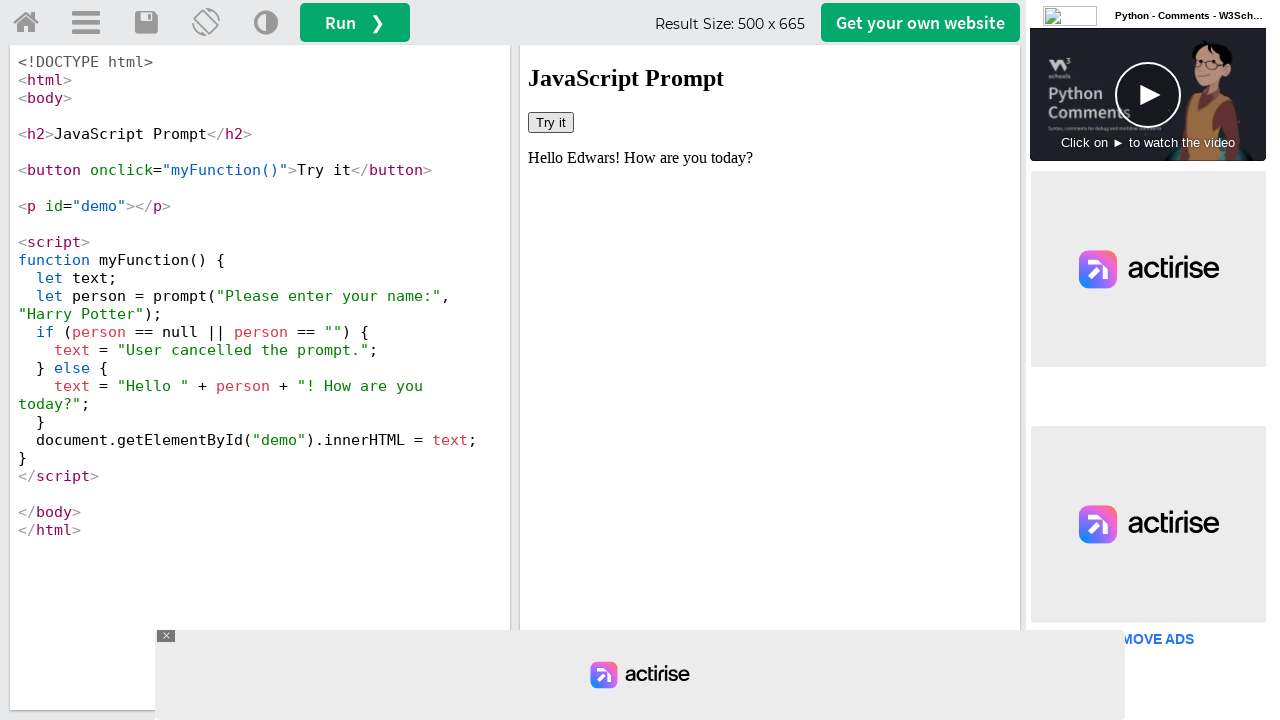

Waited for the result text element #demo to appear
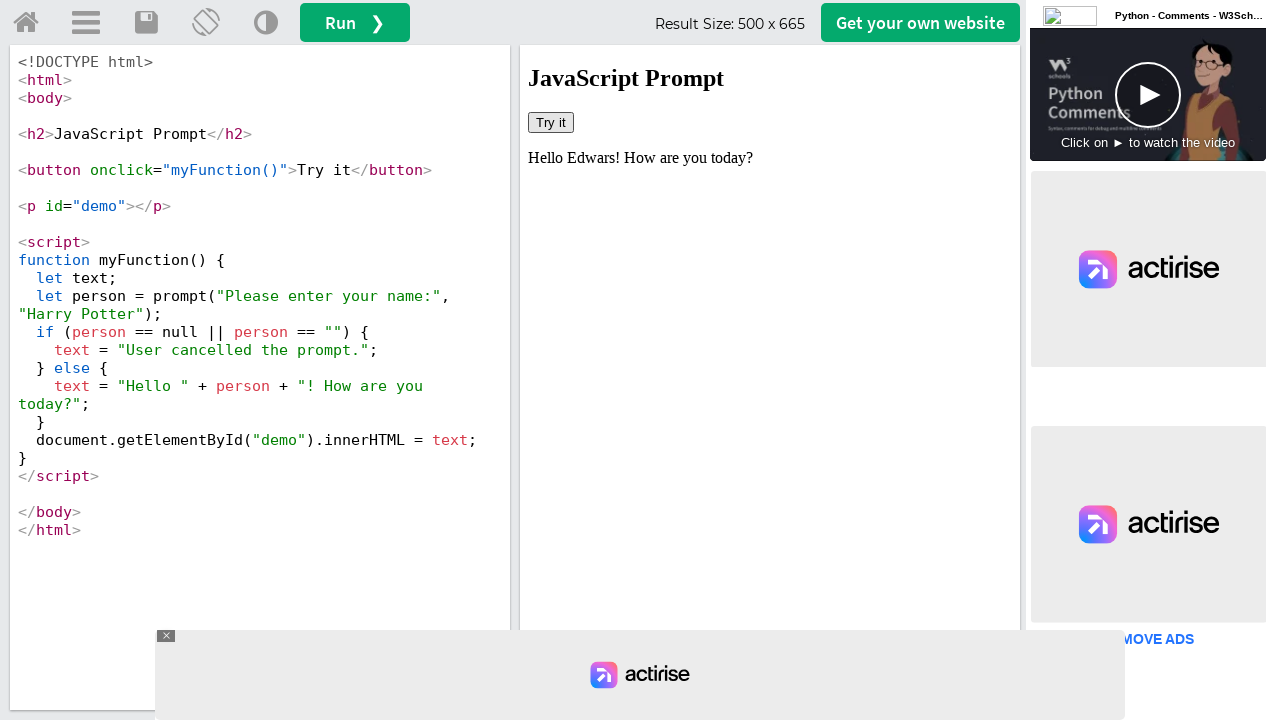

Retrieved result text: 'Hello Edwars! How are you today?'
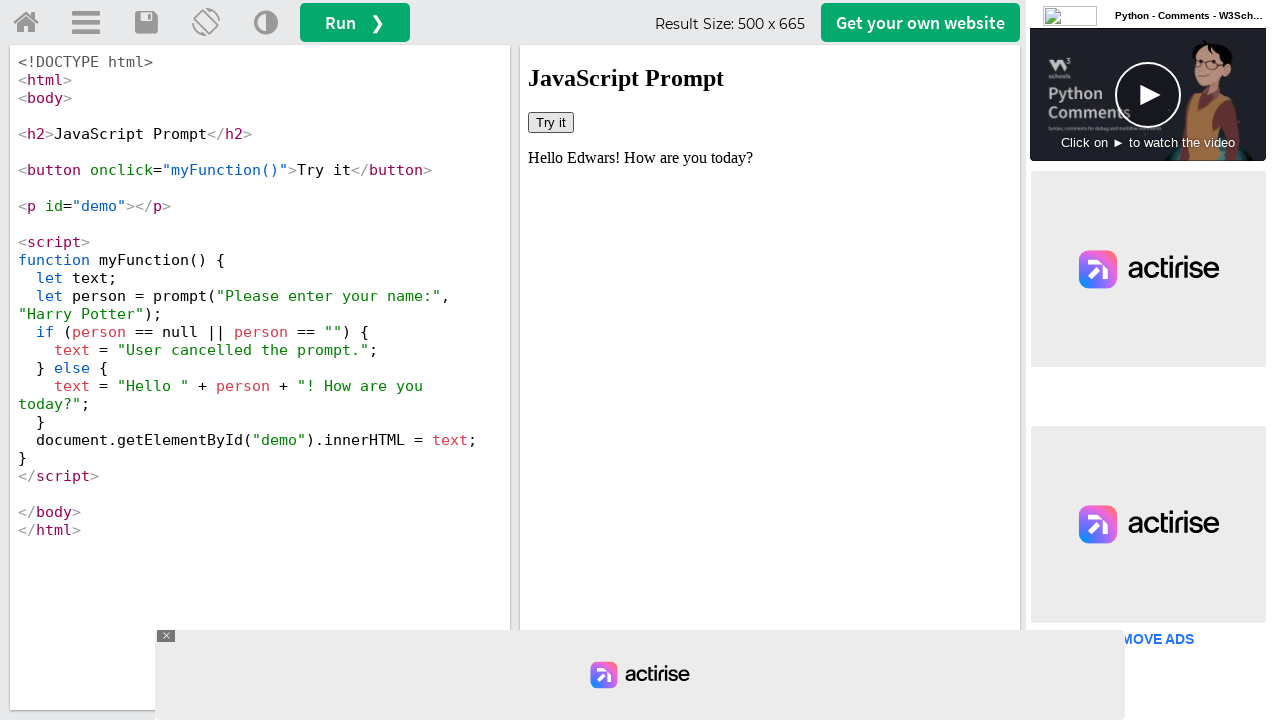

Verified that result text contains the entered name 'Edwars'
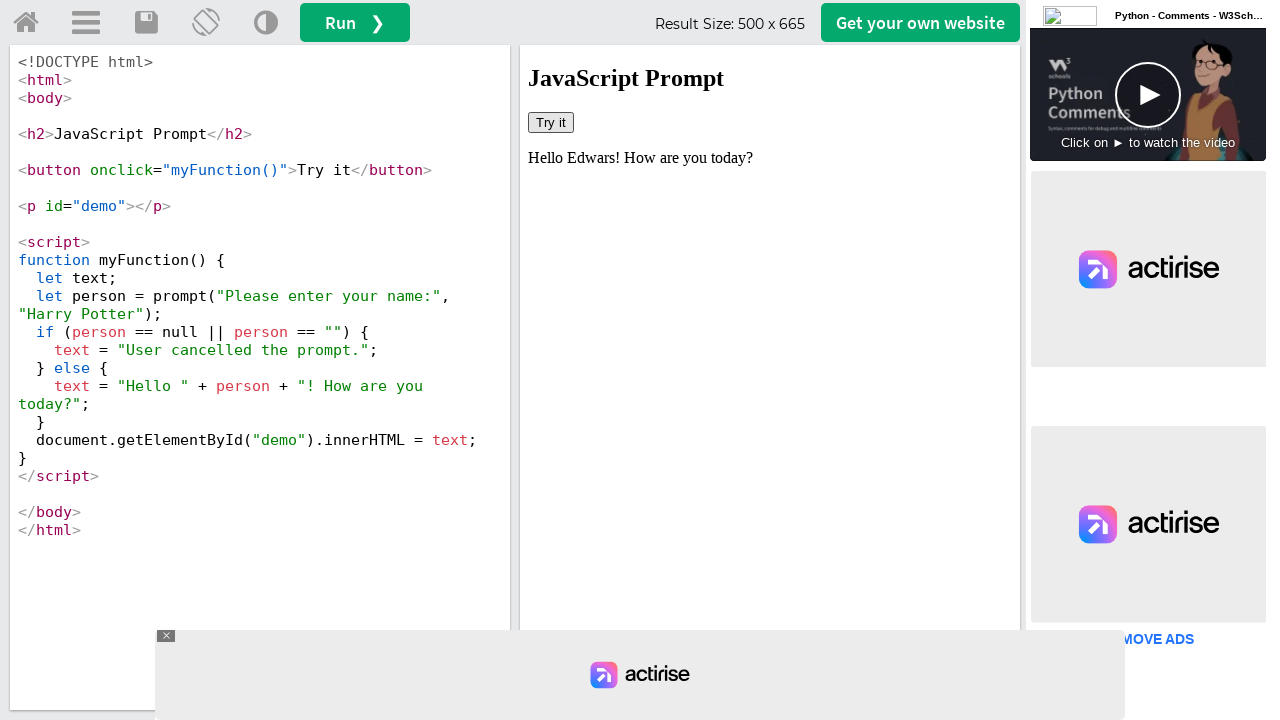

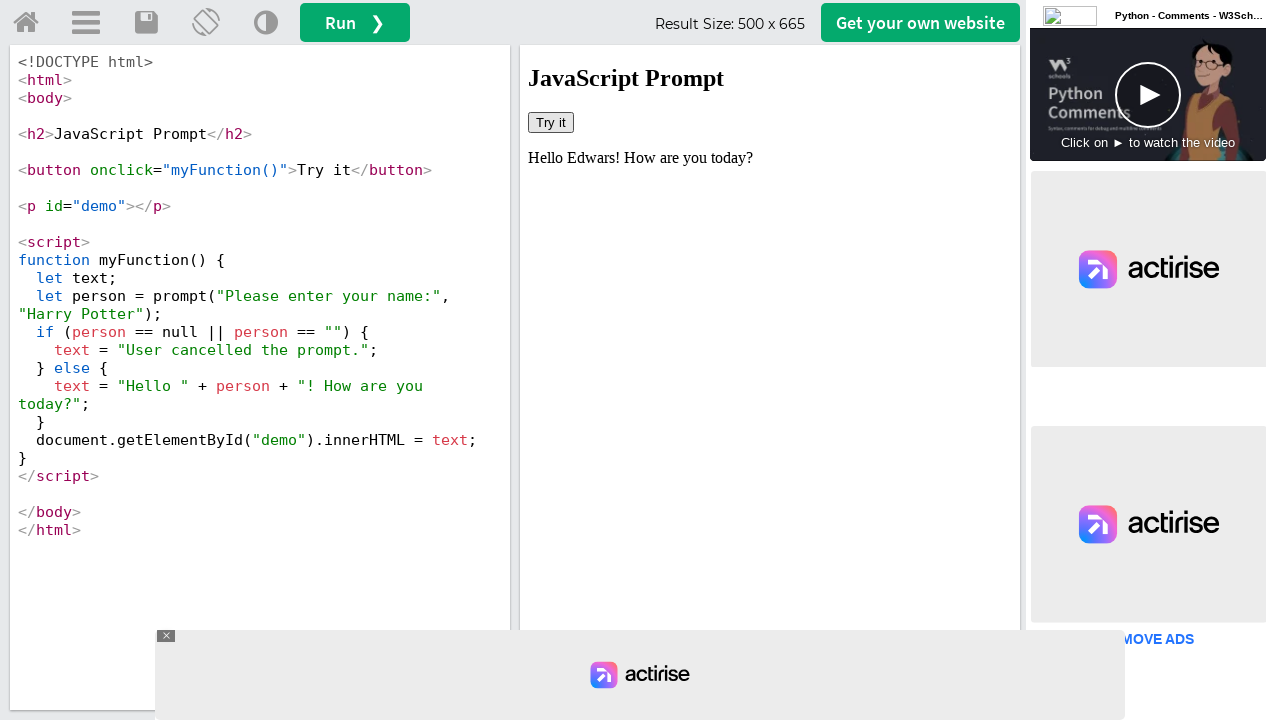